Tests jQuery UI slider functionality by clicking and dragging the slider handle to move it horizontally

Starting URL: https://jqueryui.com/resources/demos/slider/default.html

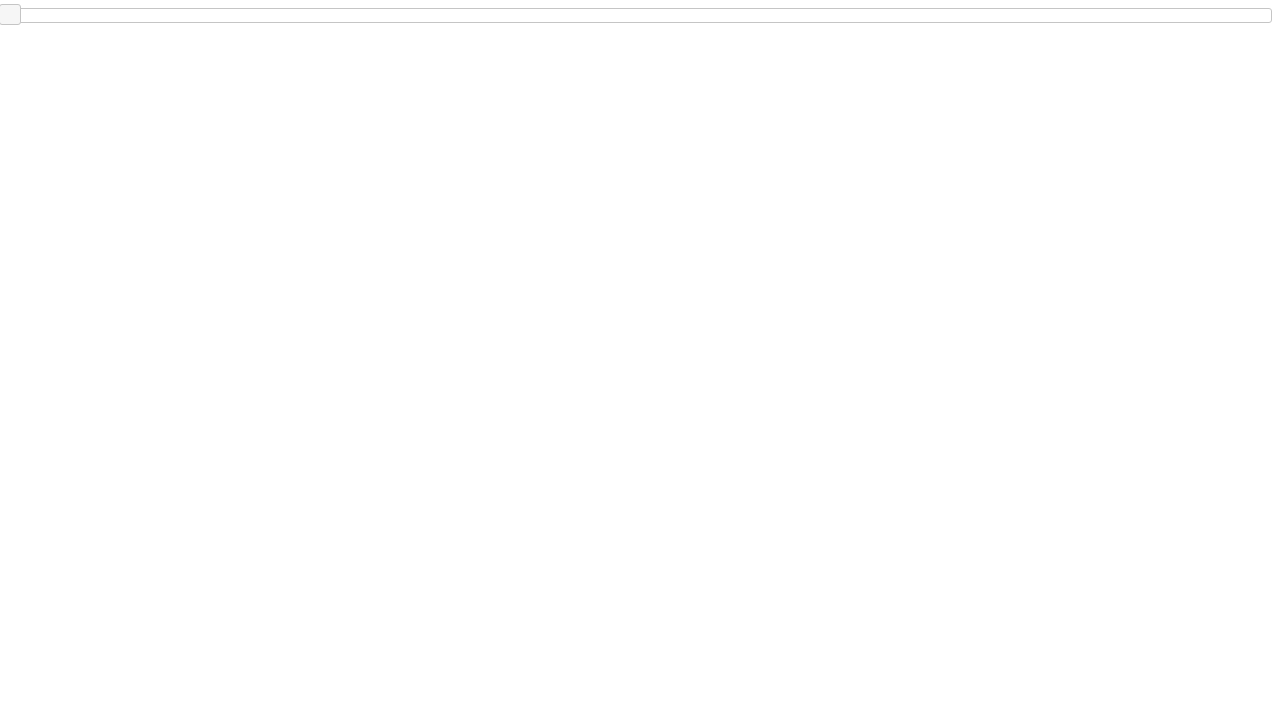

Located the jQuery UI slider element
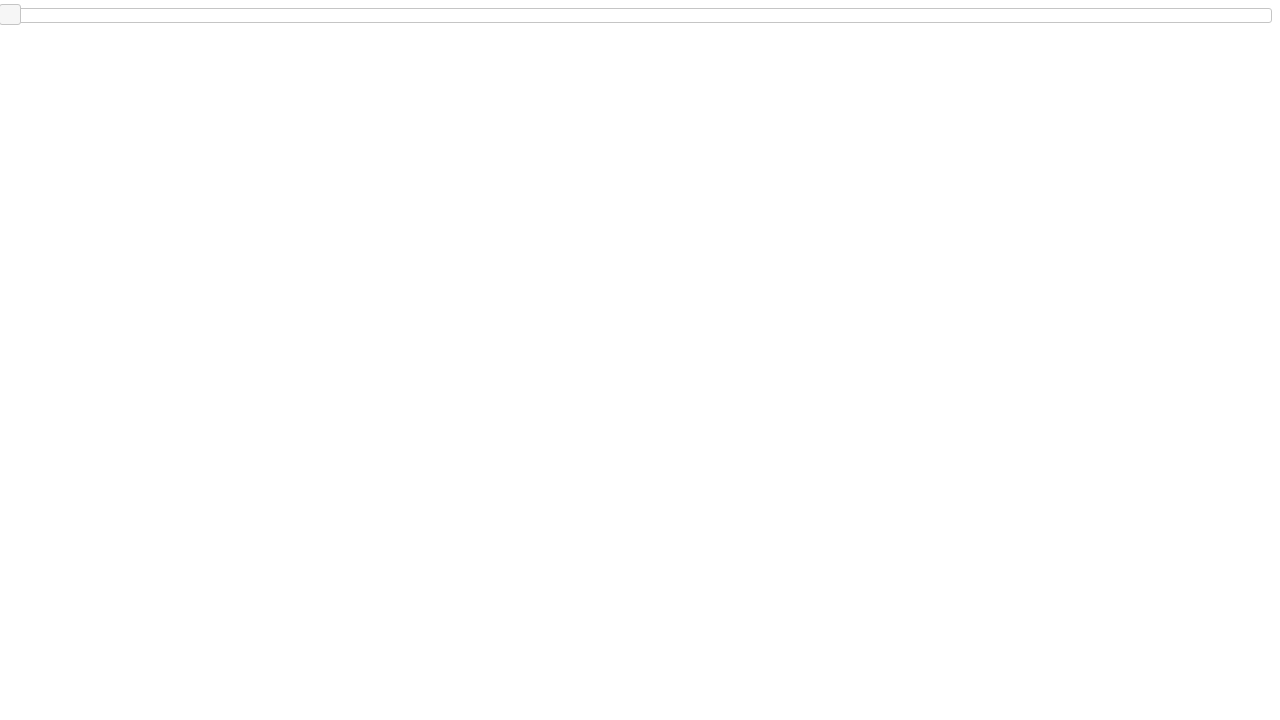

Retrieved slider bounding box dimensions
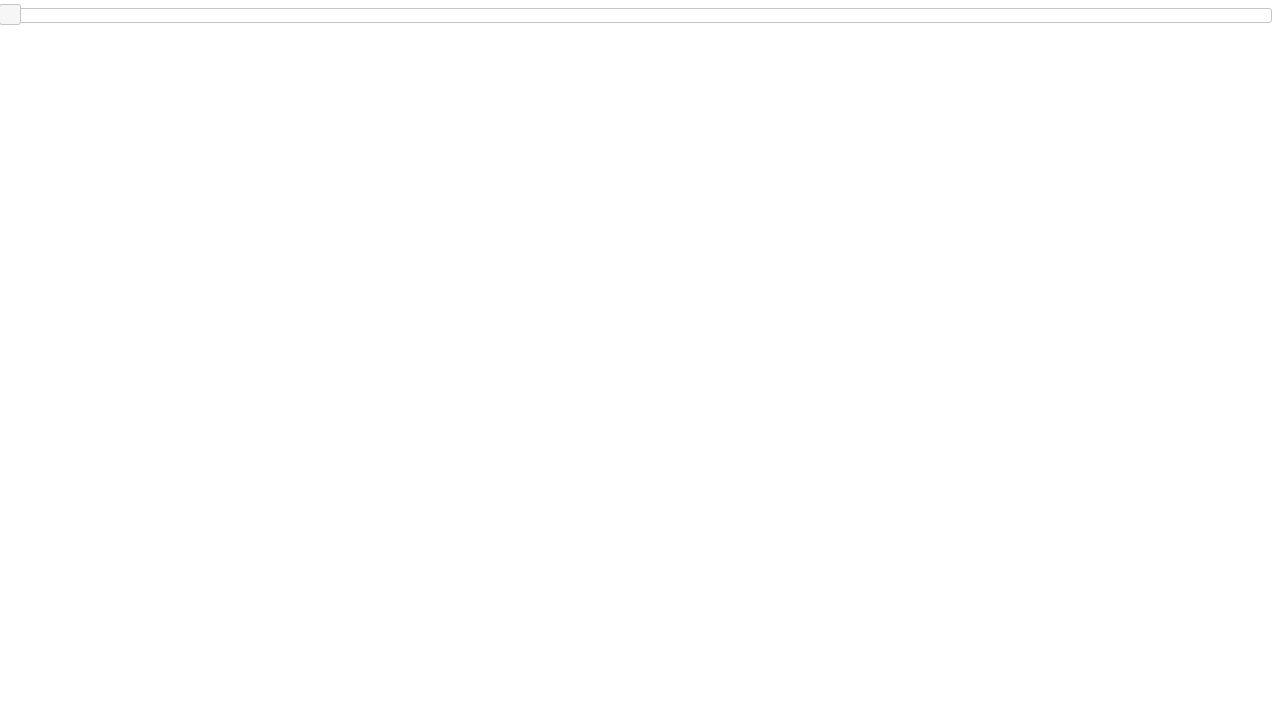

Extracted slider x-coordinate
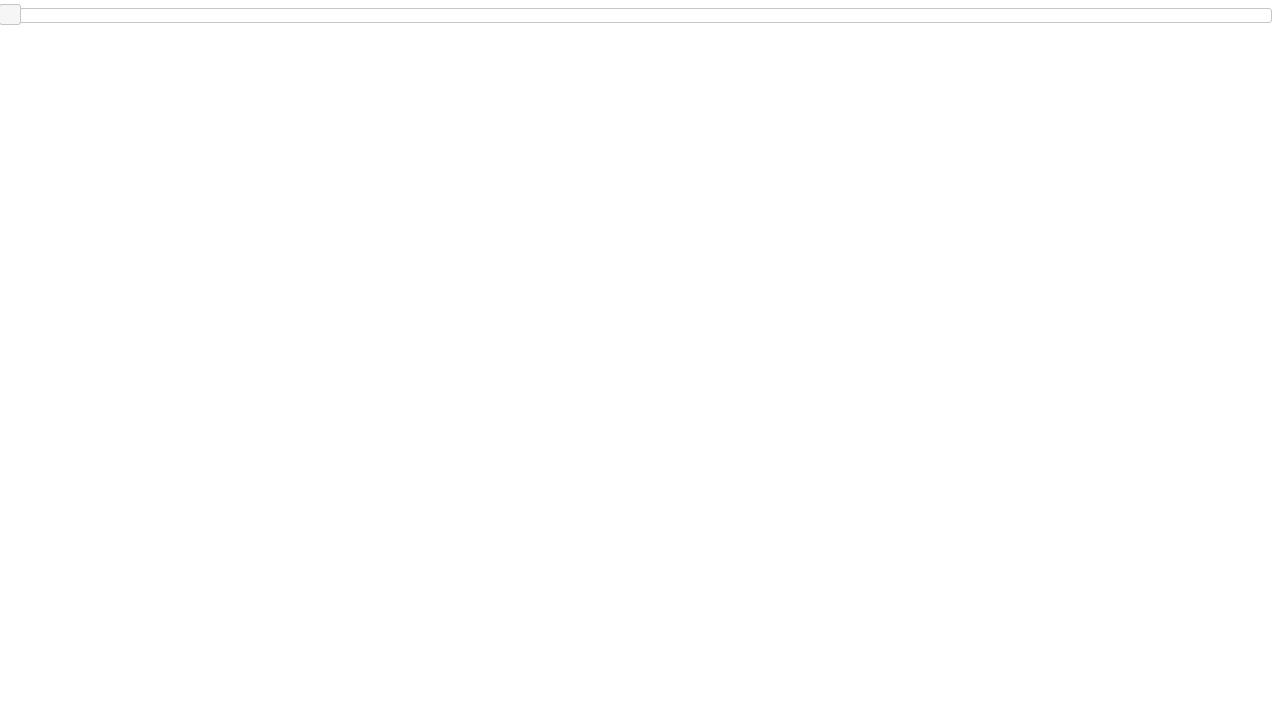

Moved mouse to slider handle center position at (8, 15)
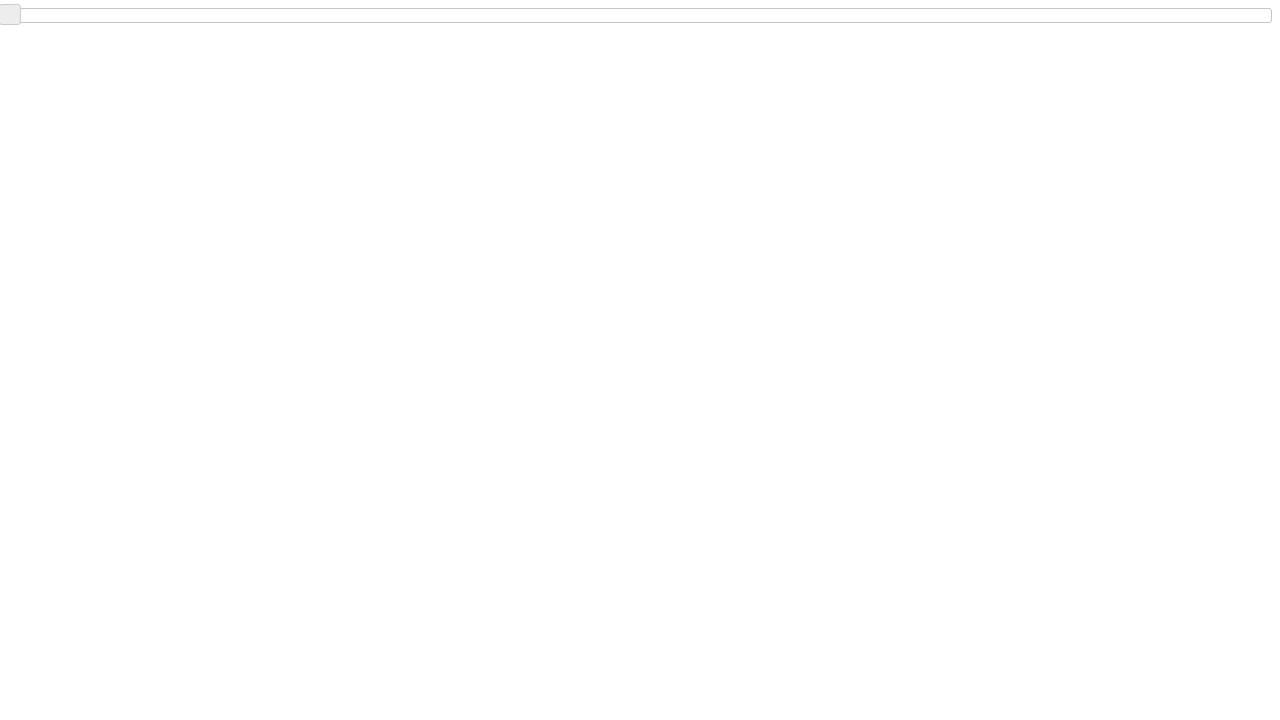

Pressed mouse button down on slider handle at (8, 15)
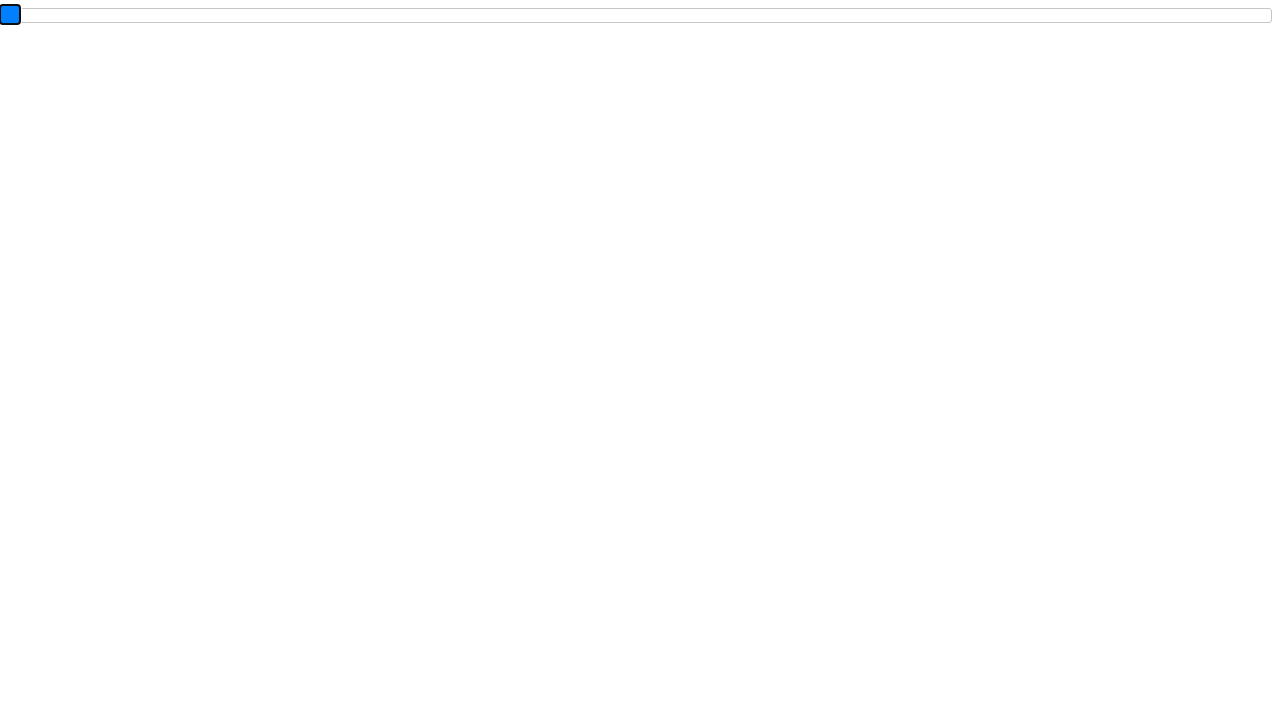

Dragged slider handle 100 pixels to the right at (108, 15)
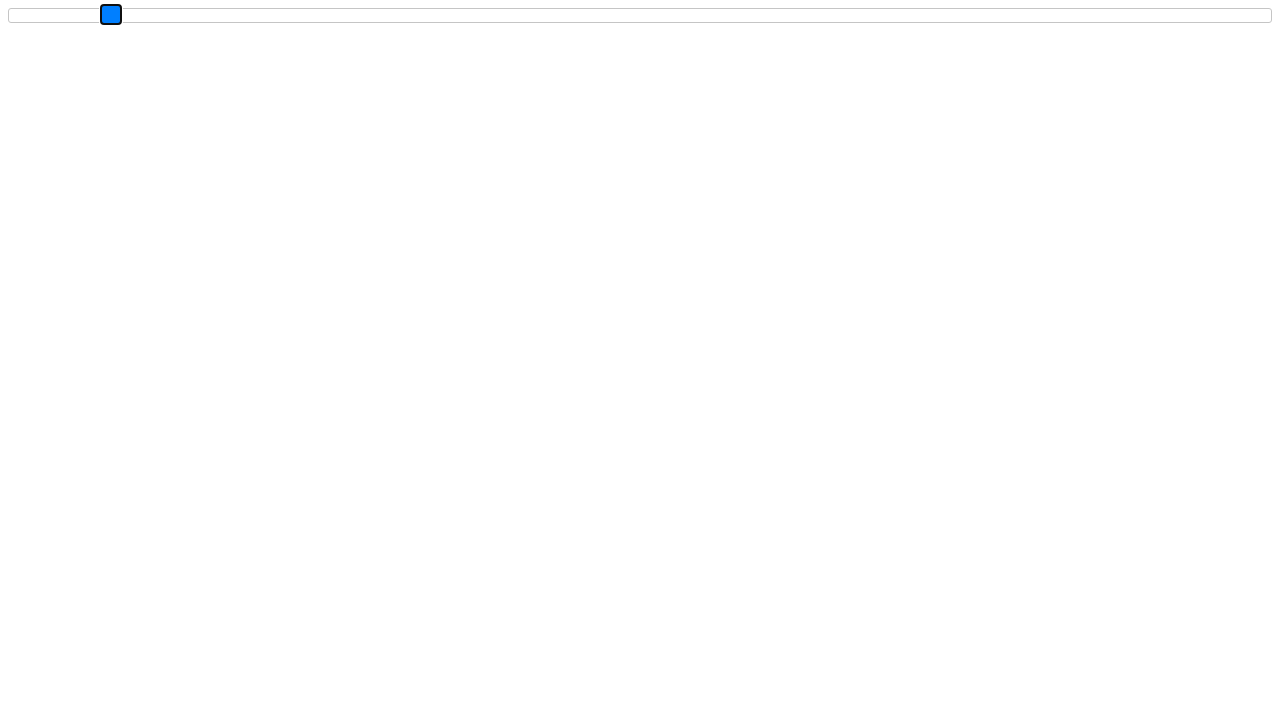

Released mouse button to complete slider drag at (108, 15)
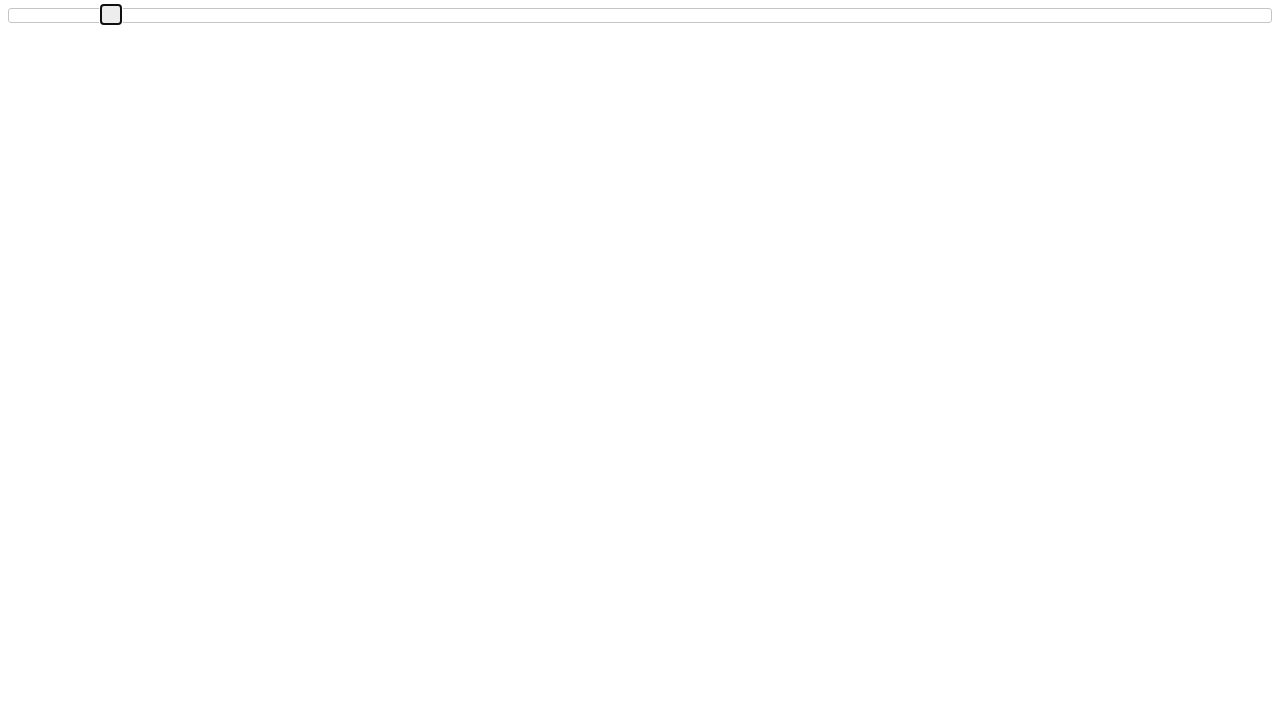

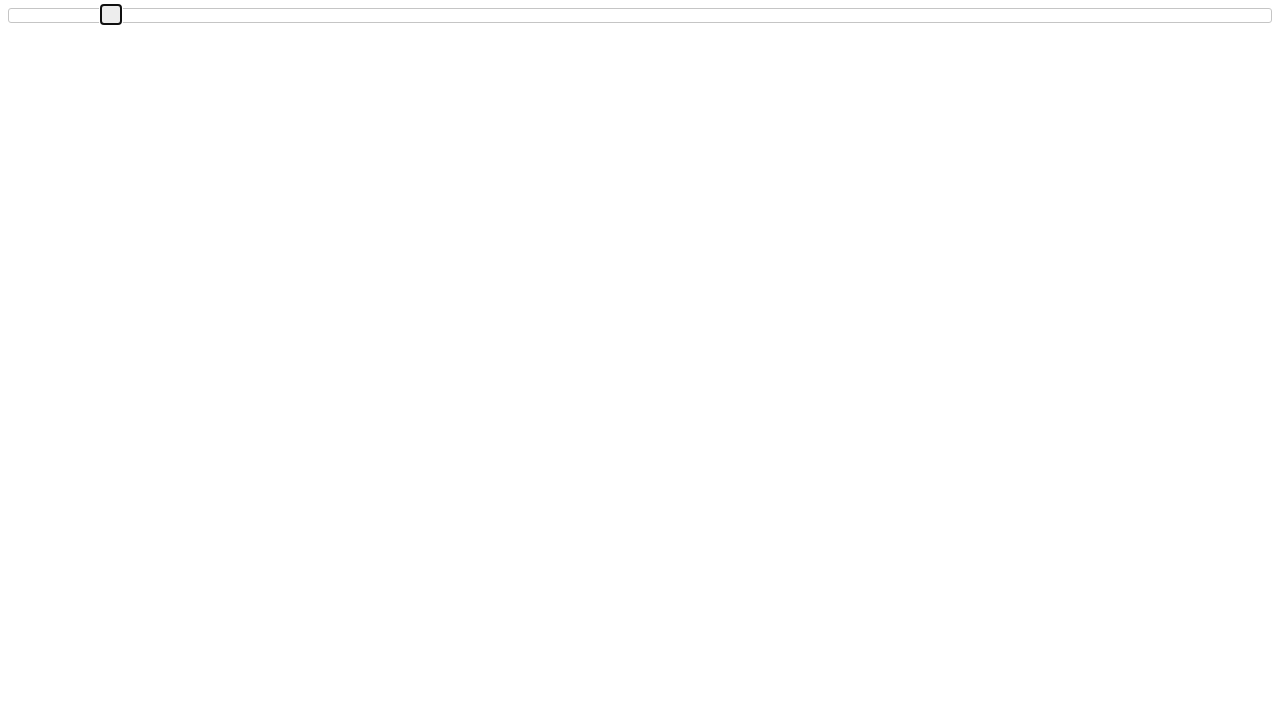